Tests keyboard key press functionality by sending keyboard keys to an input element and verifying the displayed result text

Starting URL: http://the-internet.herokuapp.com/key_presses

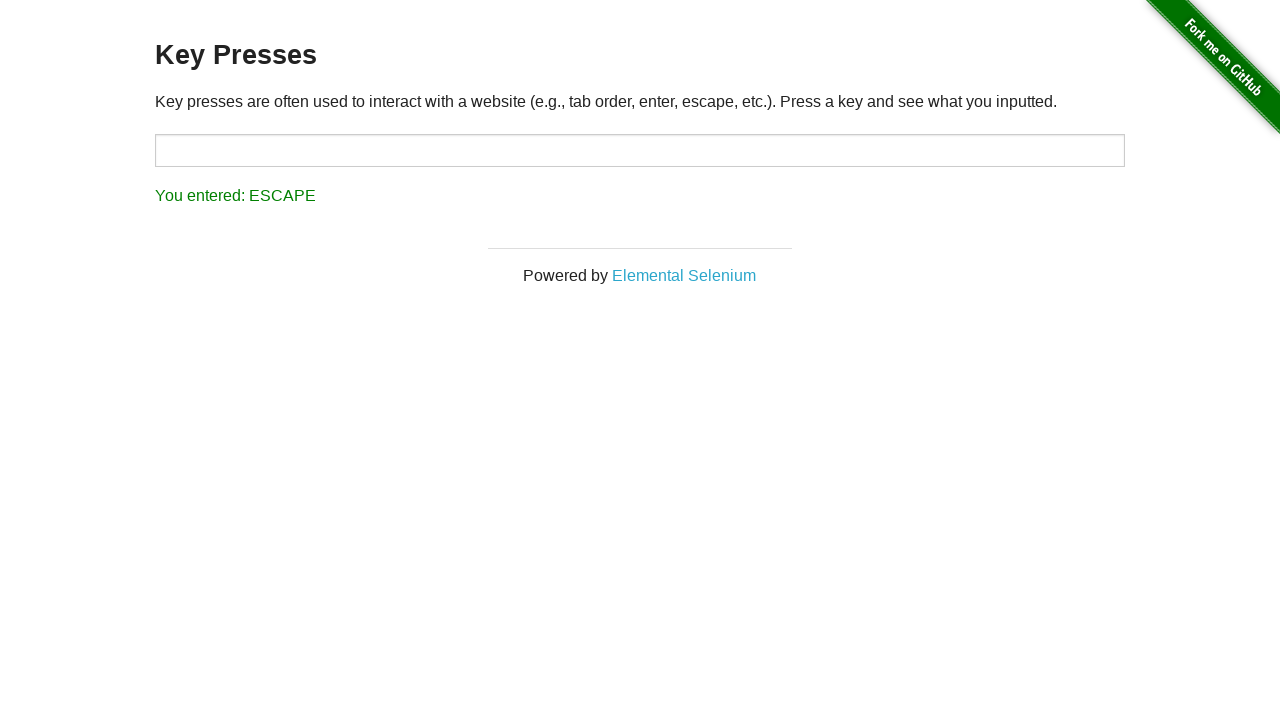

Pressed Space key on target input element on #target
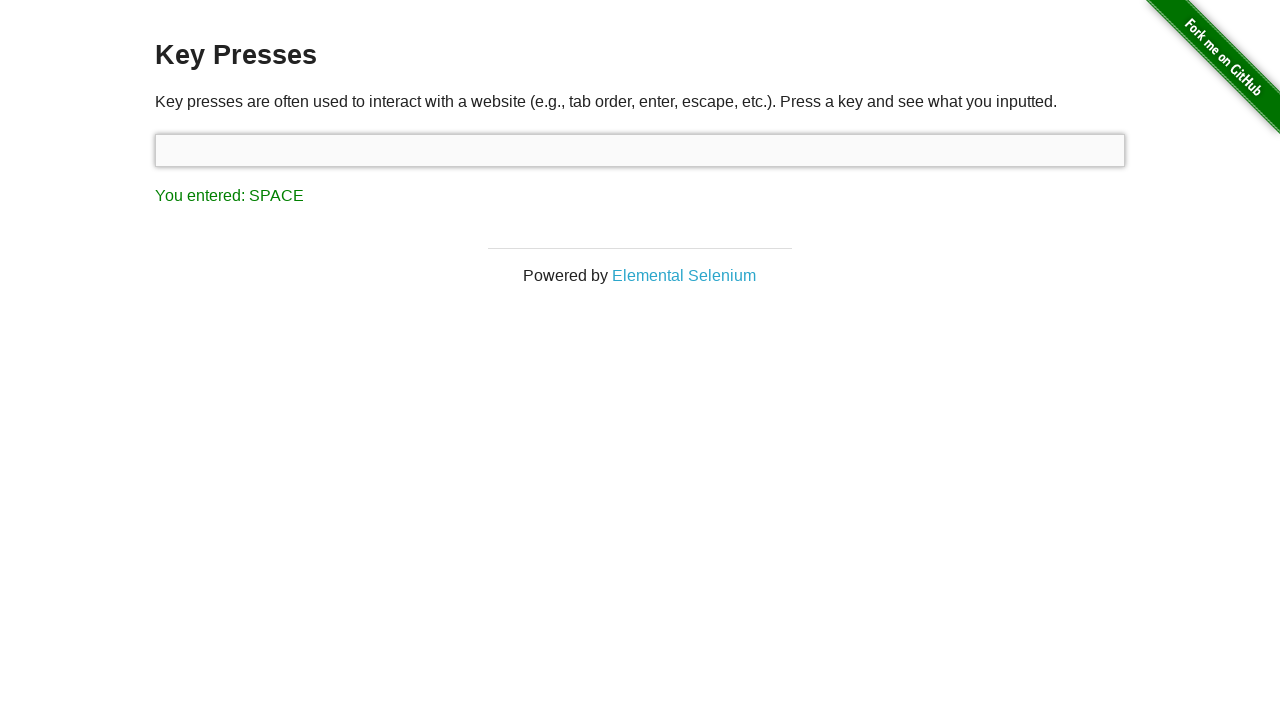

Waited for result element to appear
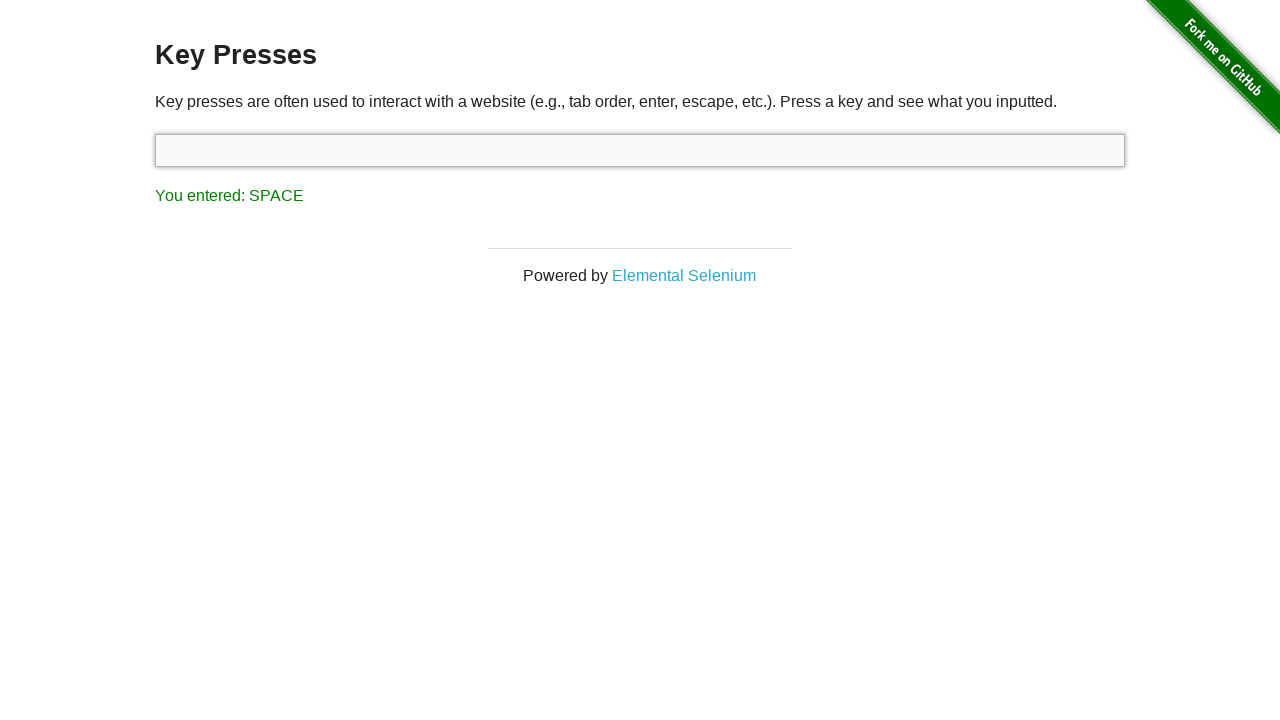

Verified result text shows 'You entered: SPACE'
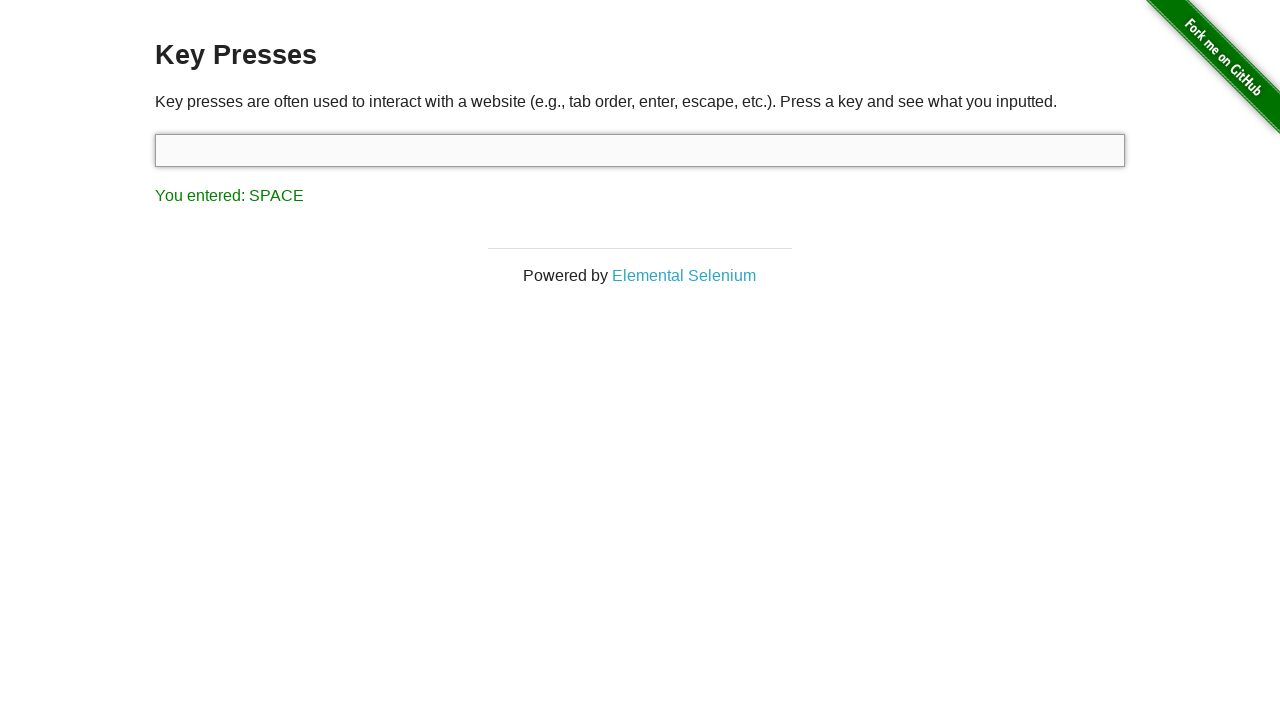

Pressed Tab key using keyboard
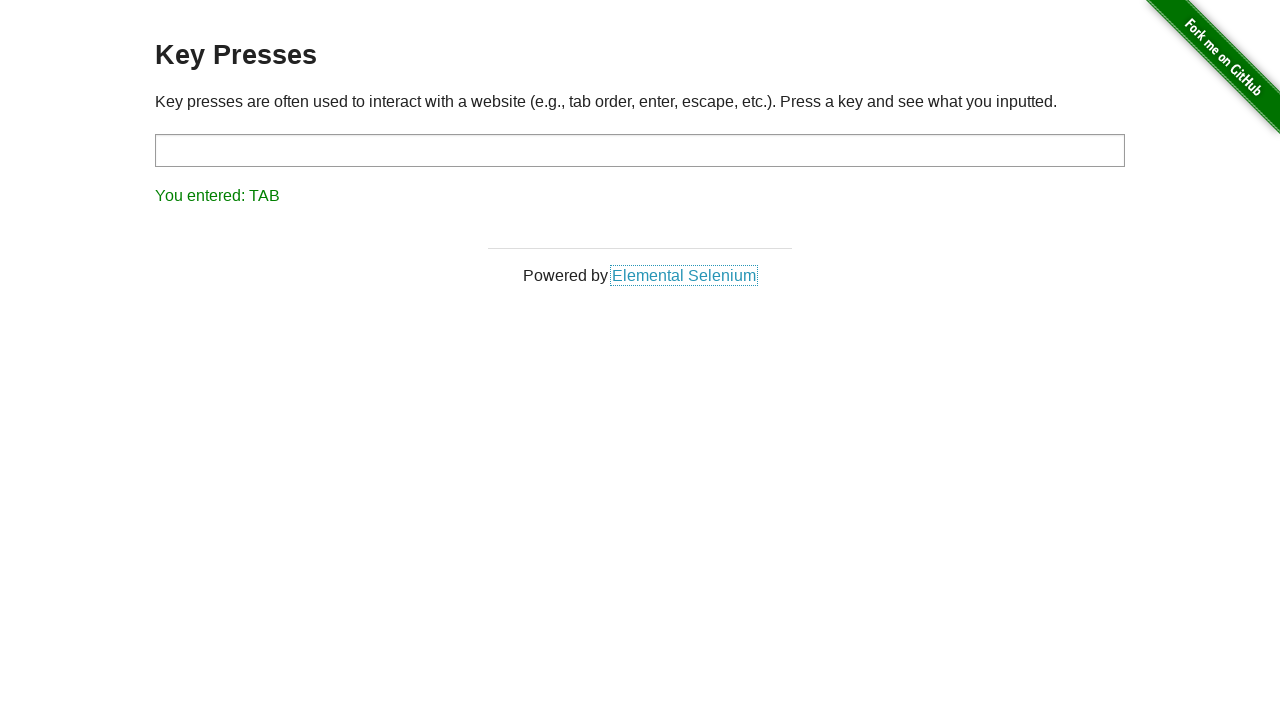

Verified result text shows 'You entered: TAB'
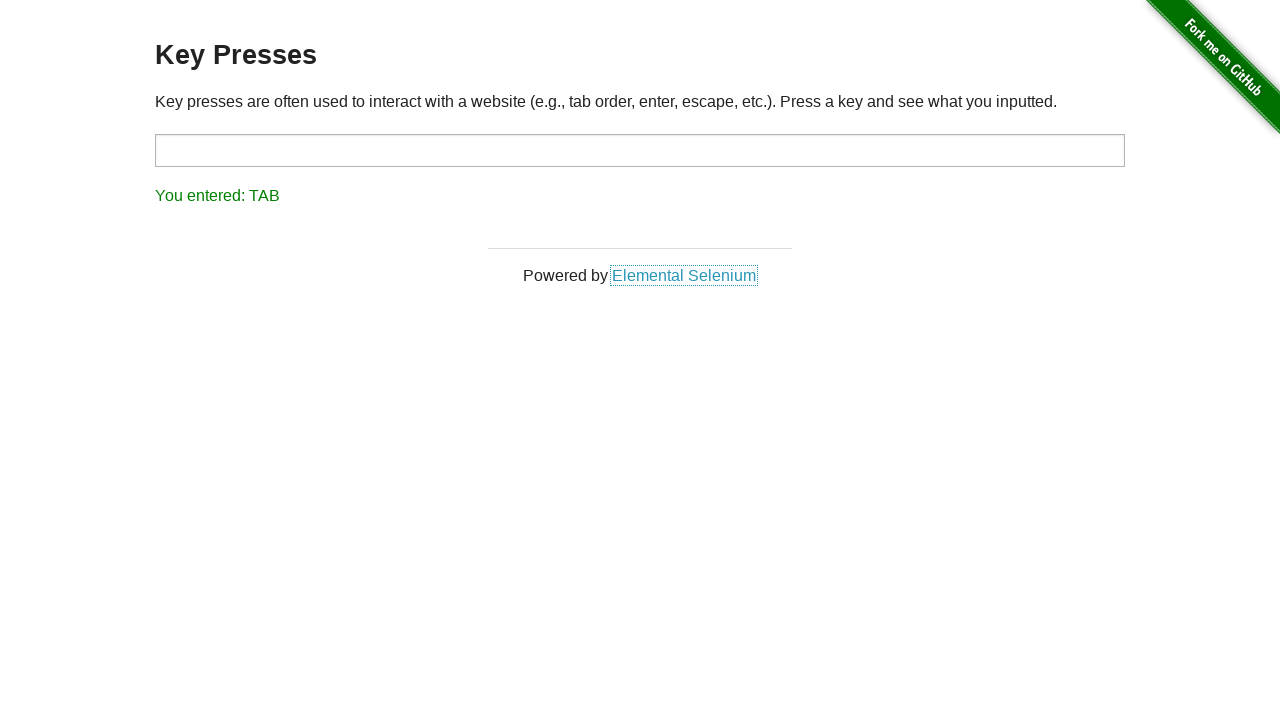

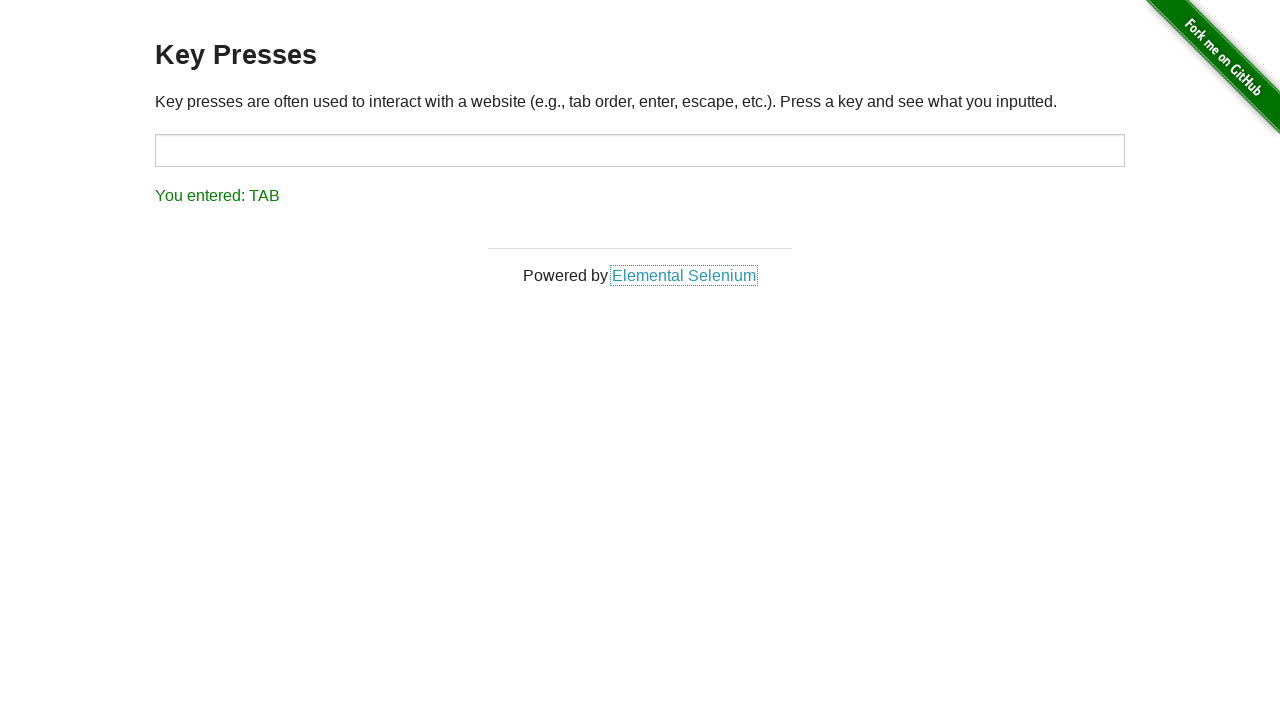